Navigates to tokopedia.com and verifies the page loads successfully by checking the page title is present

Starting URL: https://www.tokopedia.com

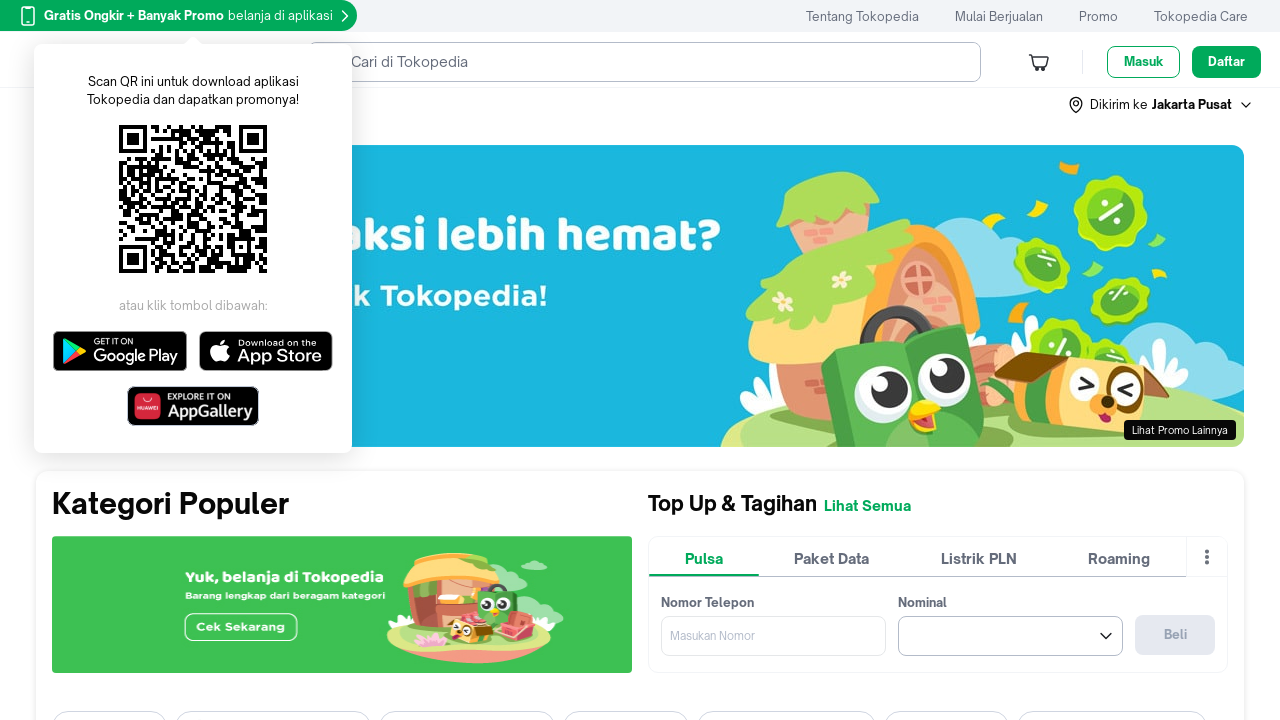

Navigated to https://www.tokopedia.com
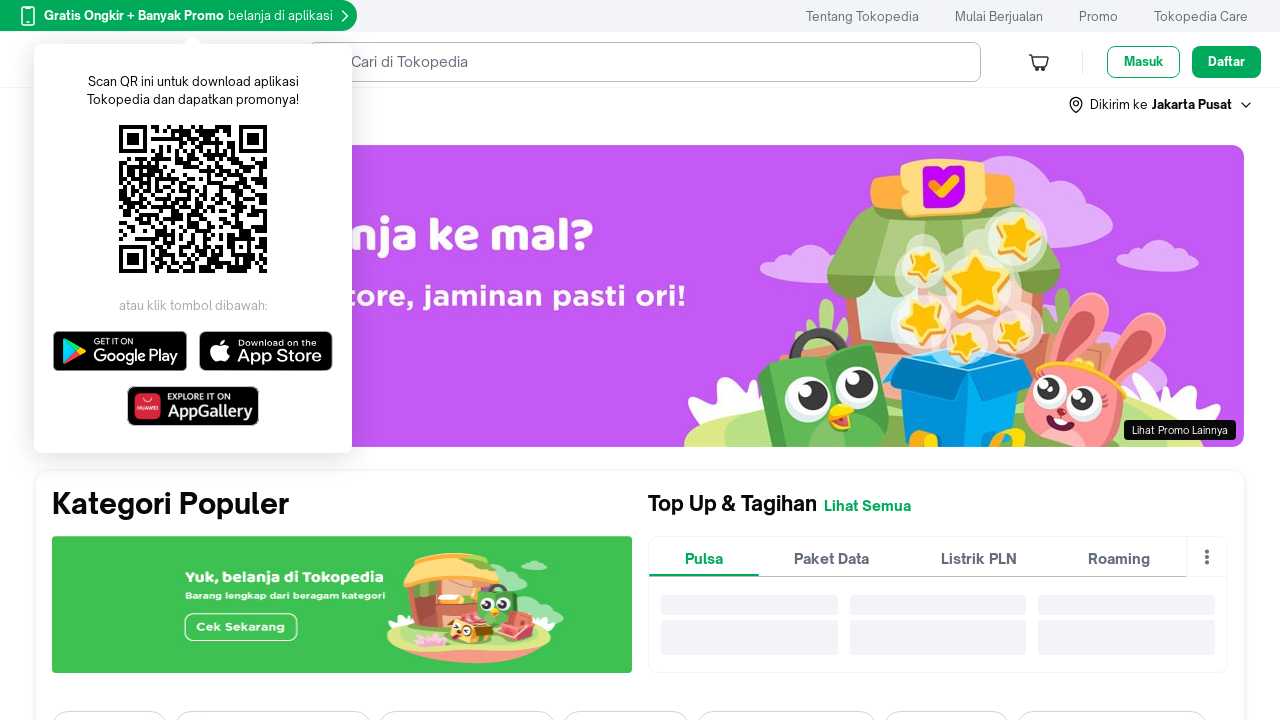

Page reached domcontentloaded state
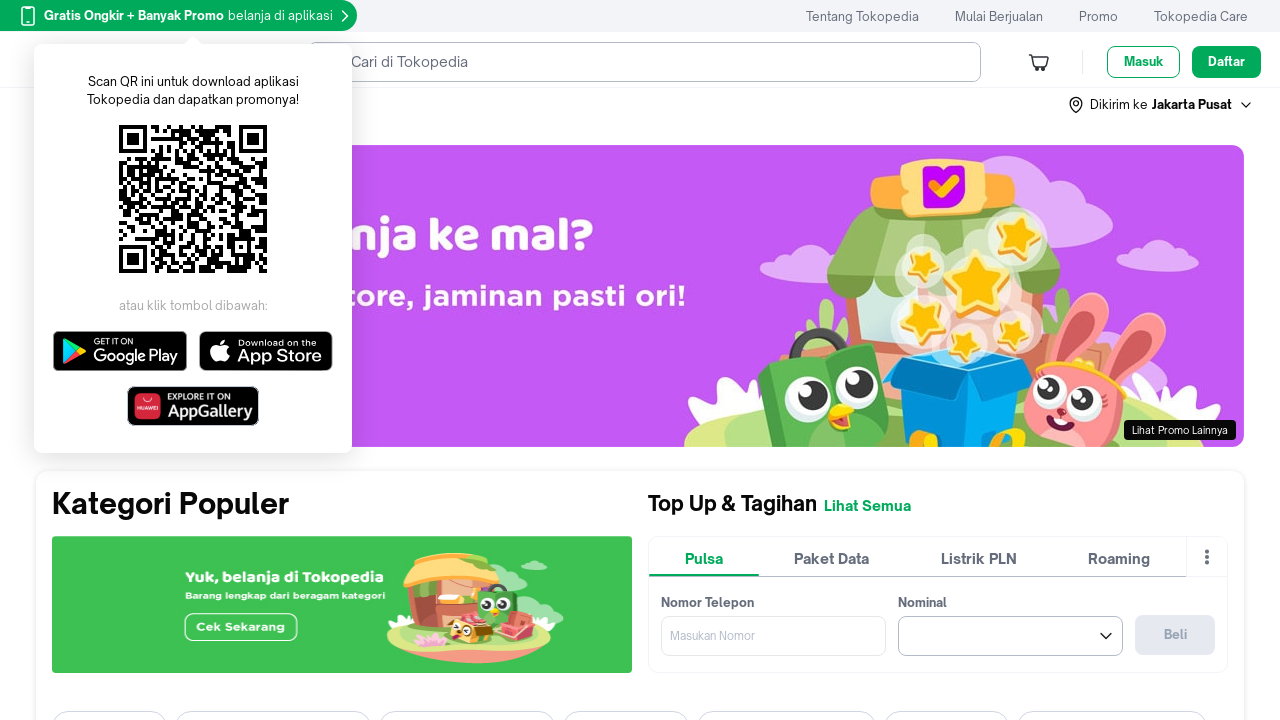

Verified page title is present
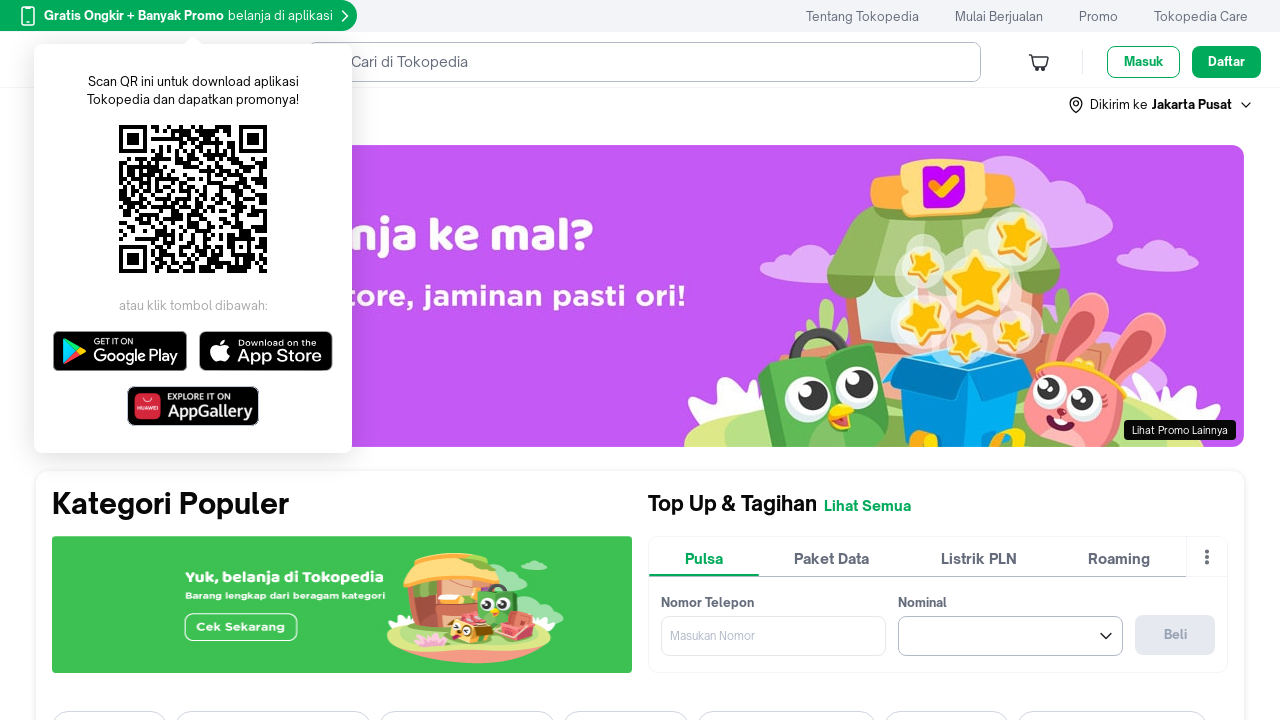

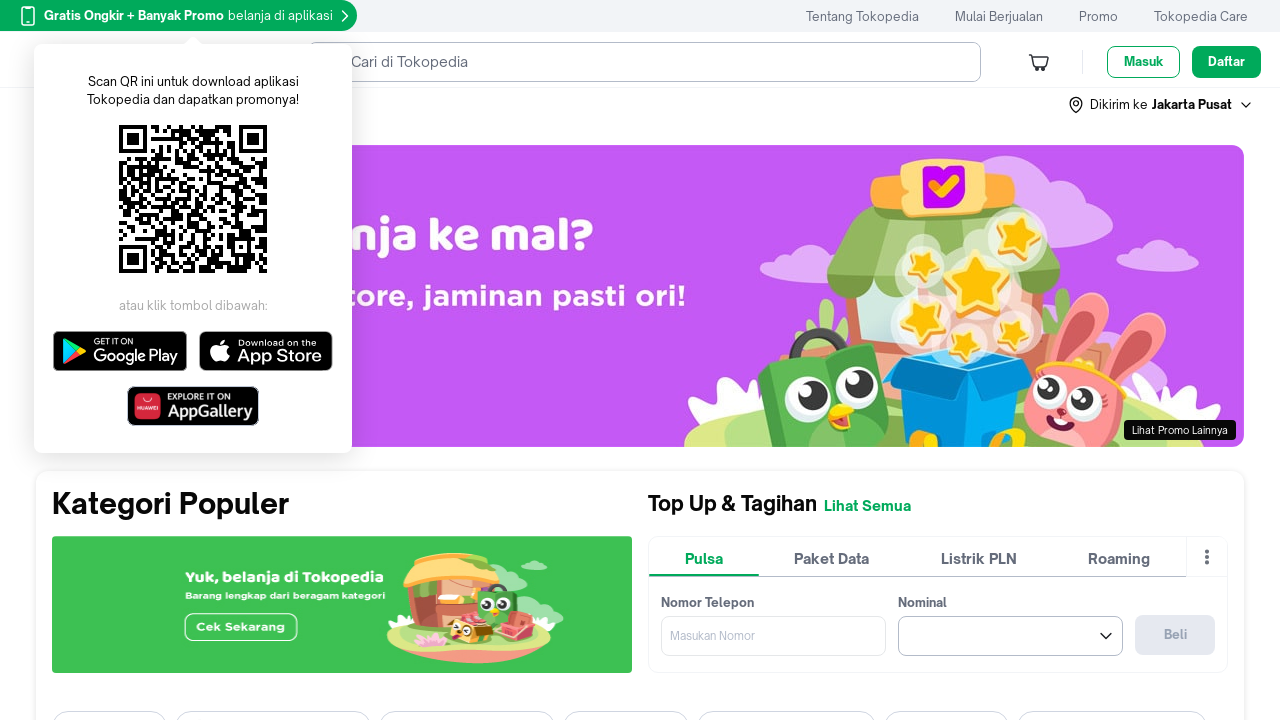